Tests drag and drop functionality by dragging an element from source to target on jQuery UI demo page

Starting URL: http://jqueryui.com/droppable/

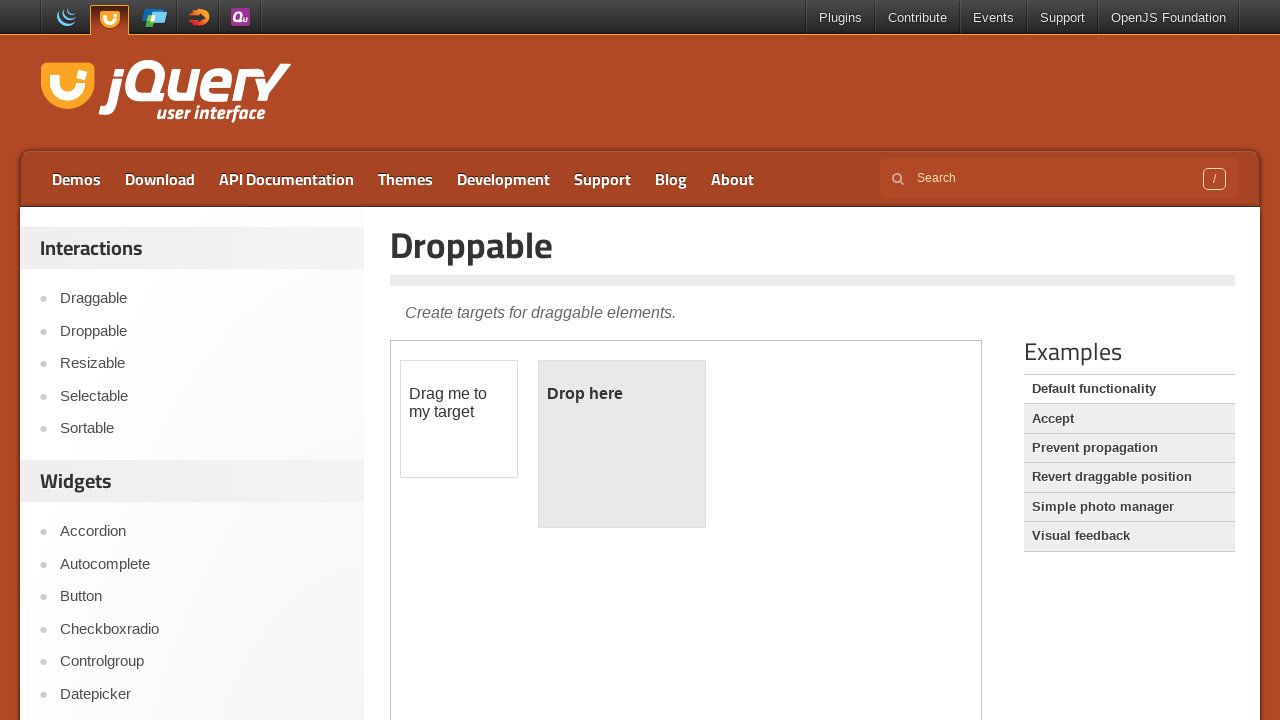

Located iframe containing the demo
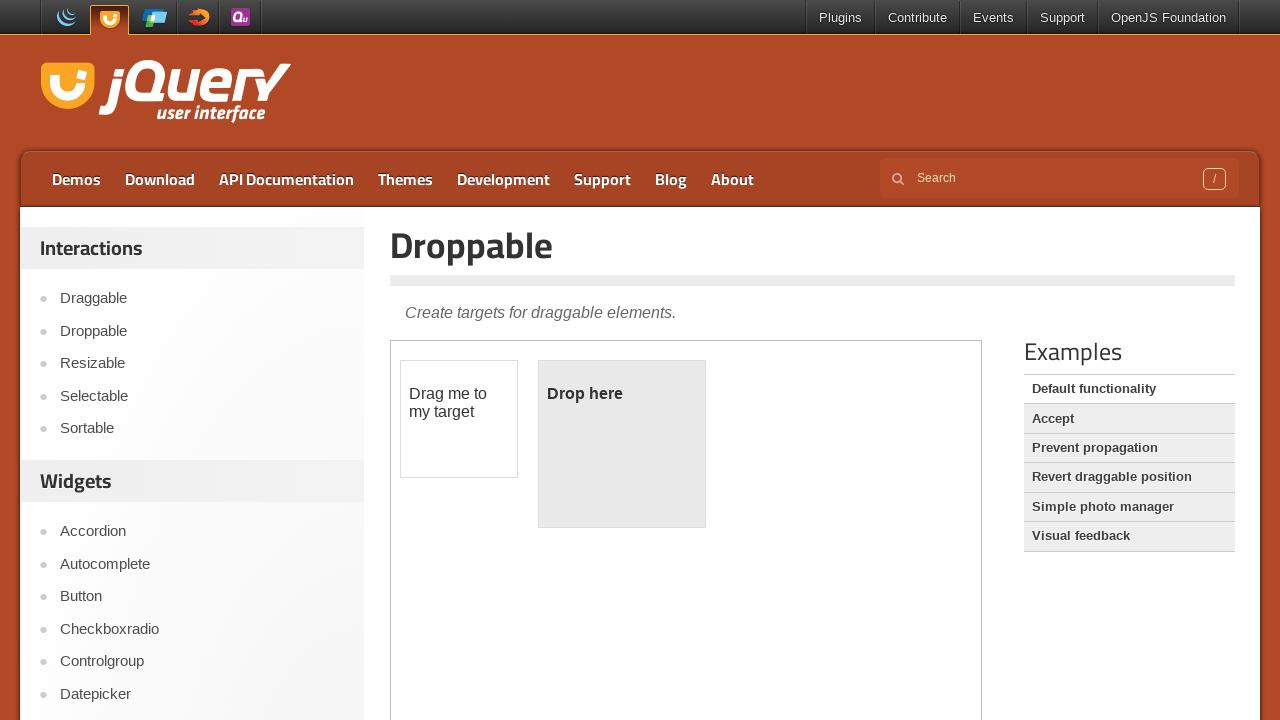

Located draggable element
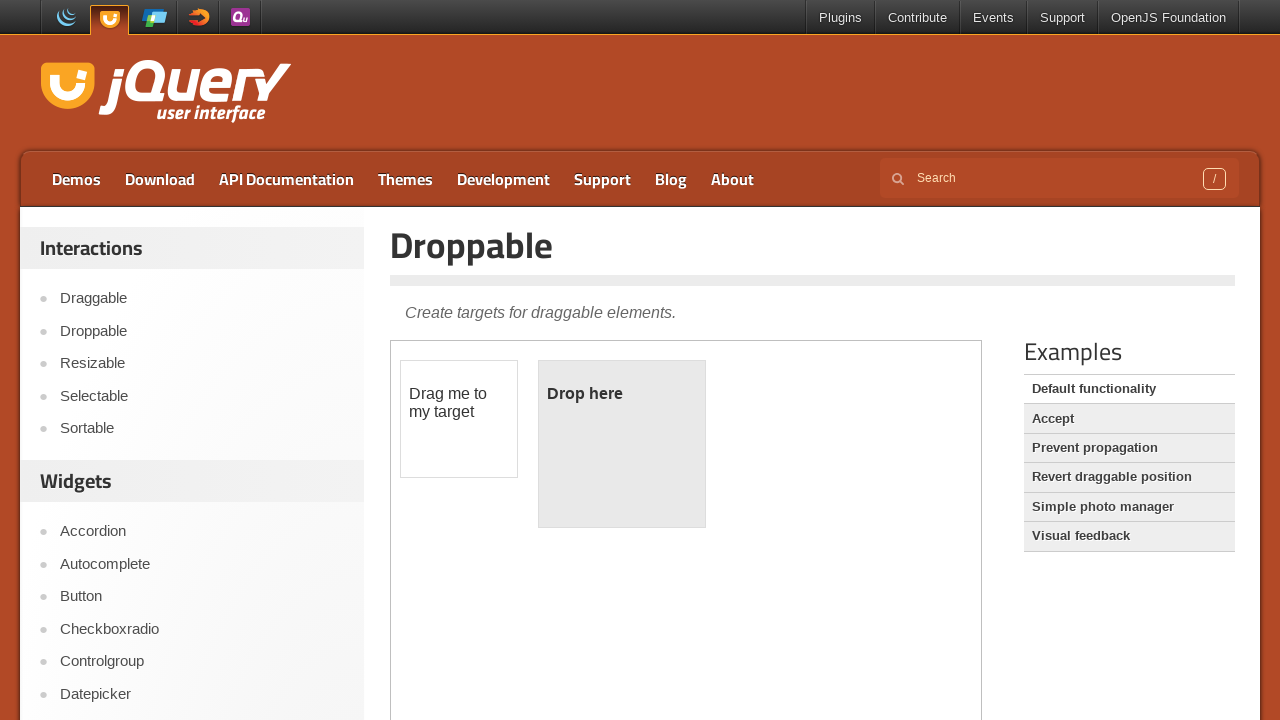

Located droppable target element
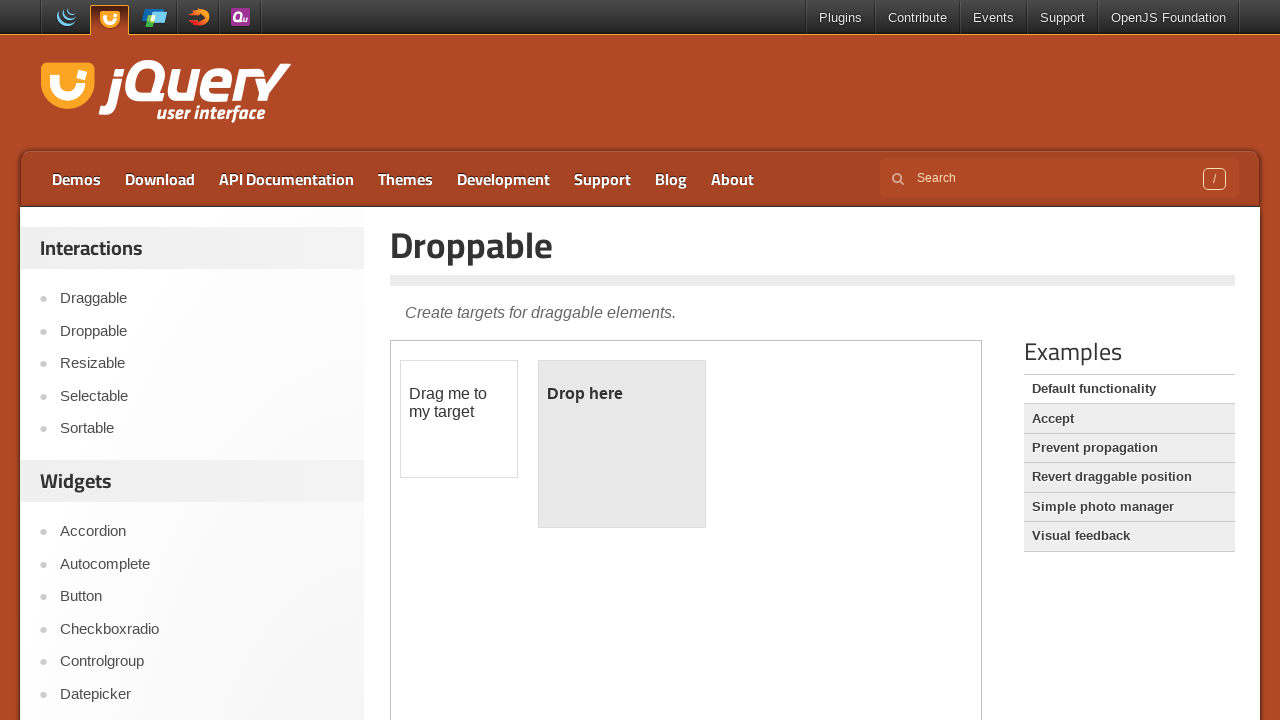

Dragged element from source to target at (622, 444)
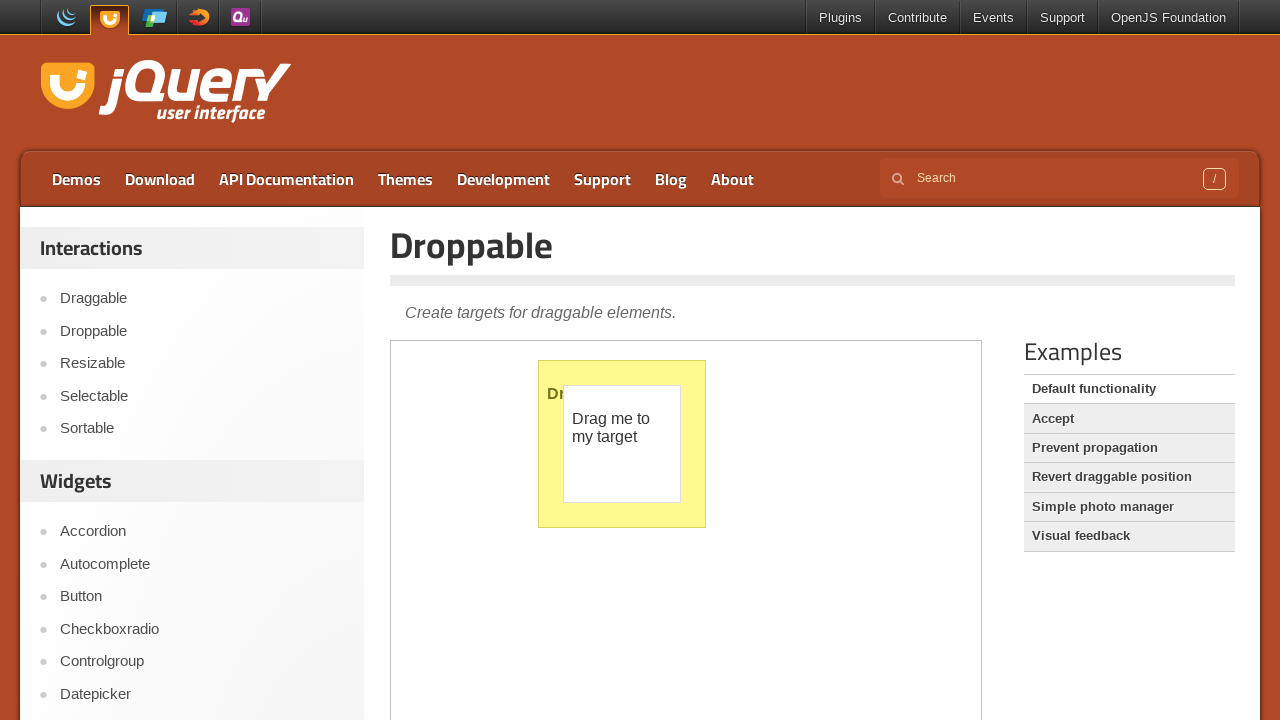

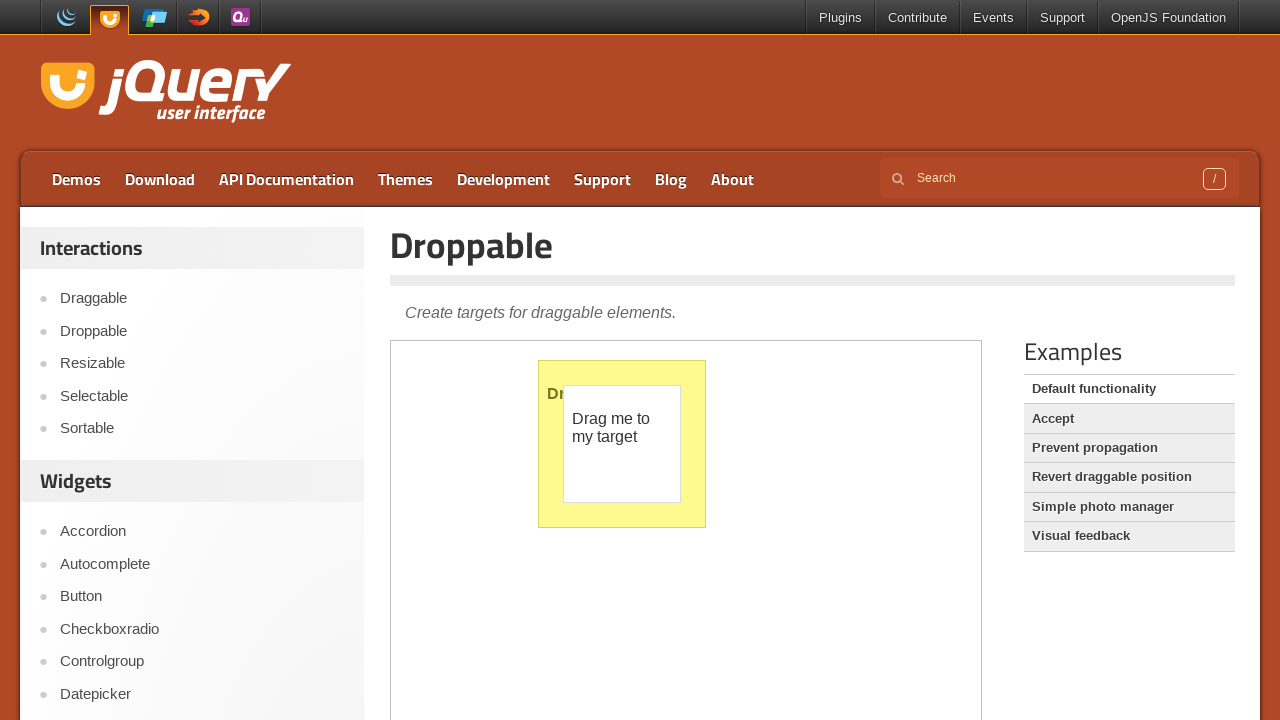